Tests moving mouse by offset from current pointer position

Starting URL: https://www.selenium.dev/selenium/web/mouse_interaction.html

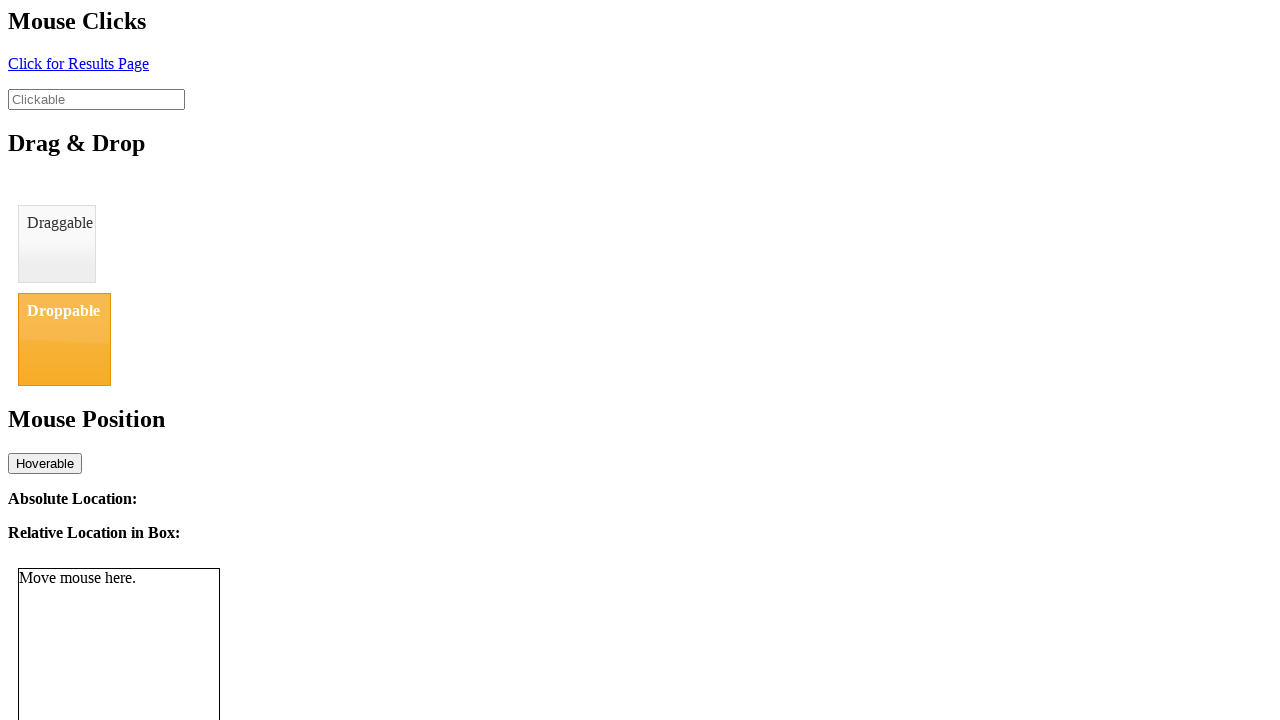

Moved mouse to viewport coordinates (8, 11) at (8, 11)
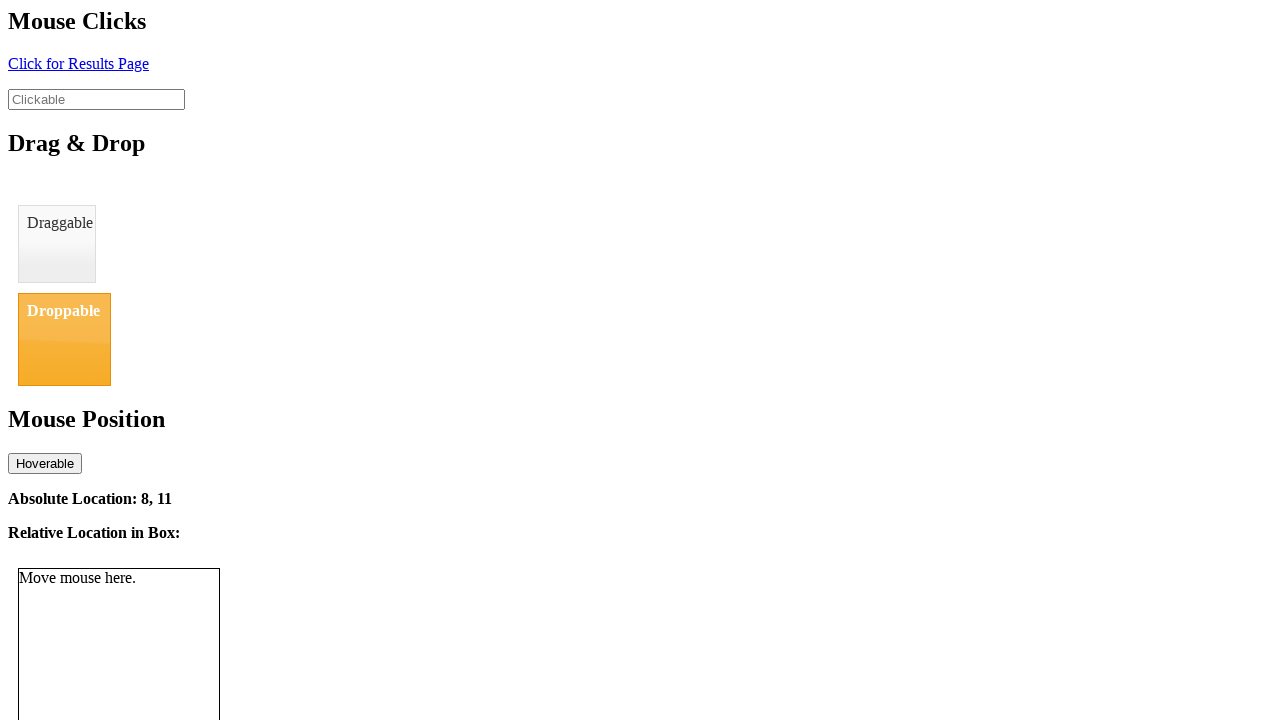

Moved mouse by offset (13, 15) to position (21, 26) at (21, 26)
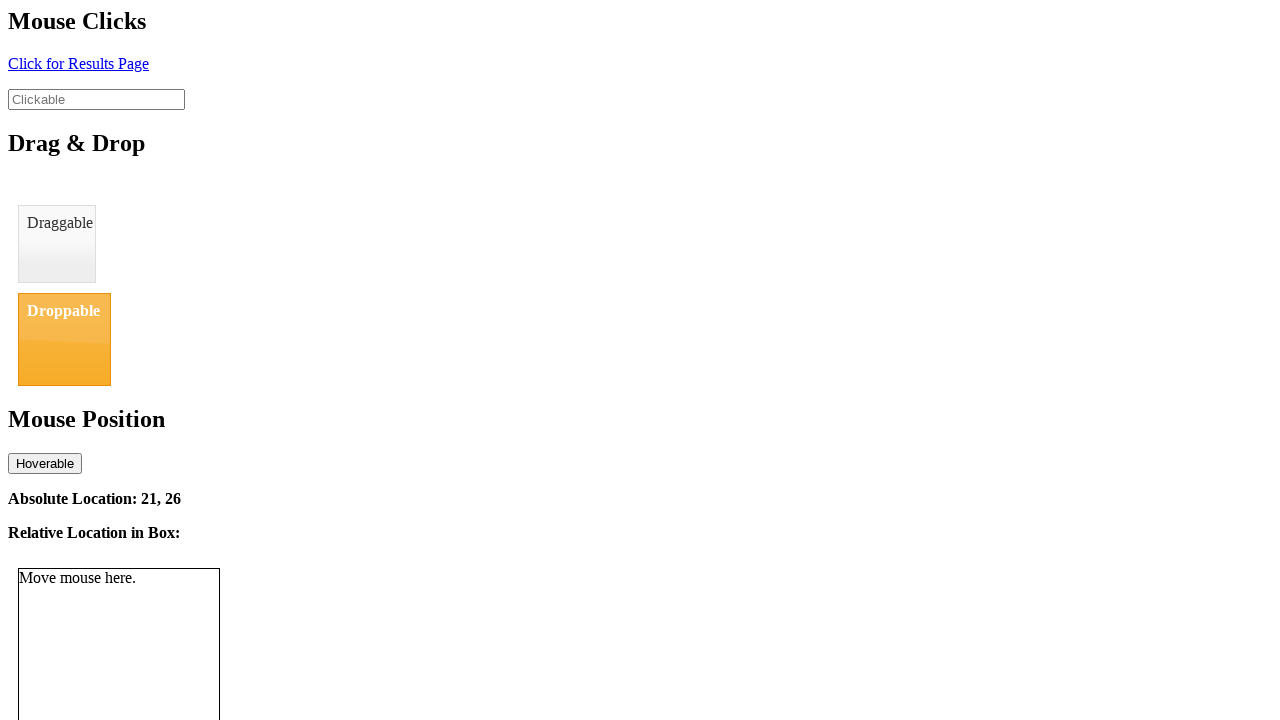

Position tracking element #absolute-location appeared, verifying offset movement was tracked
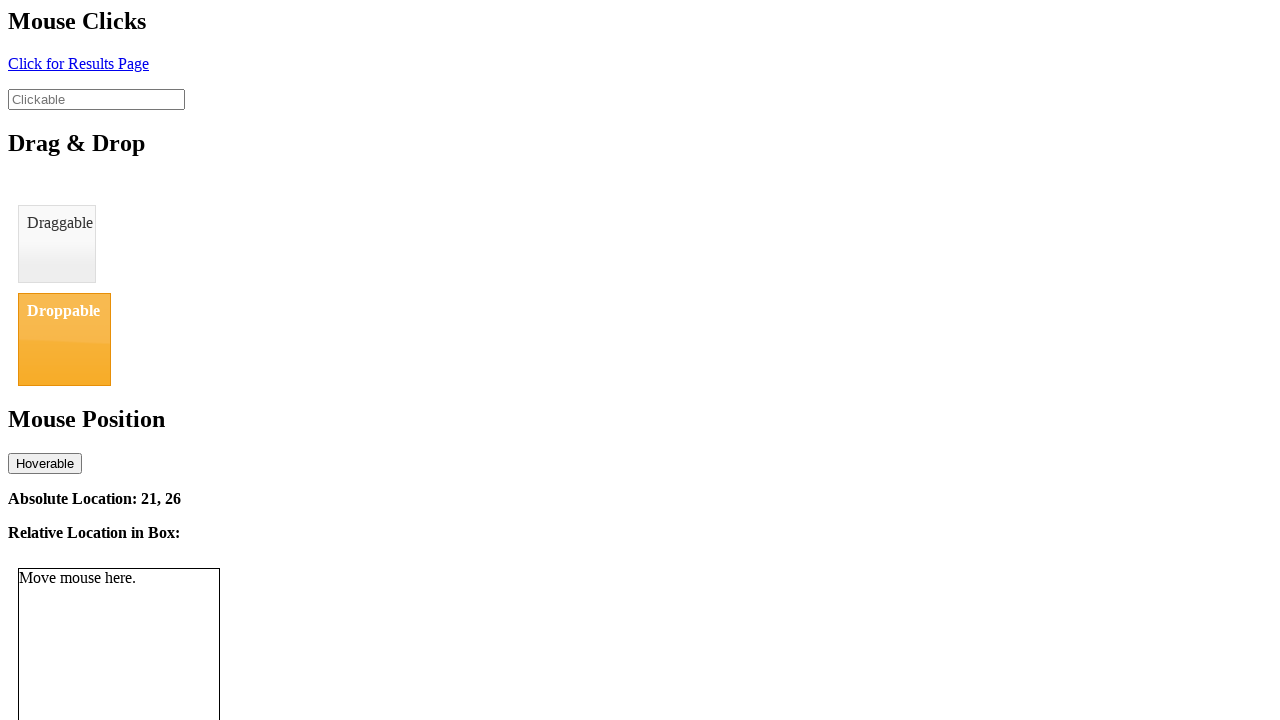

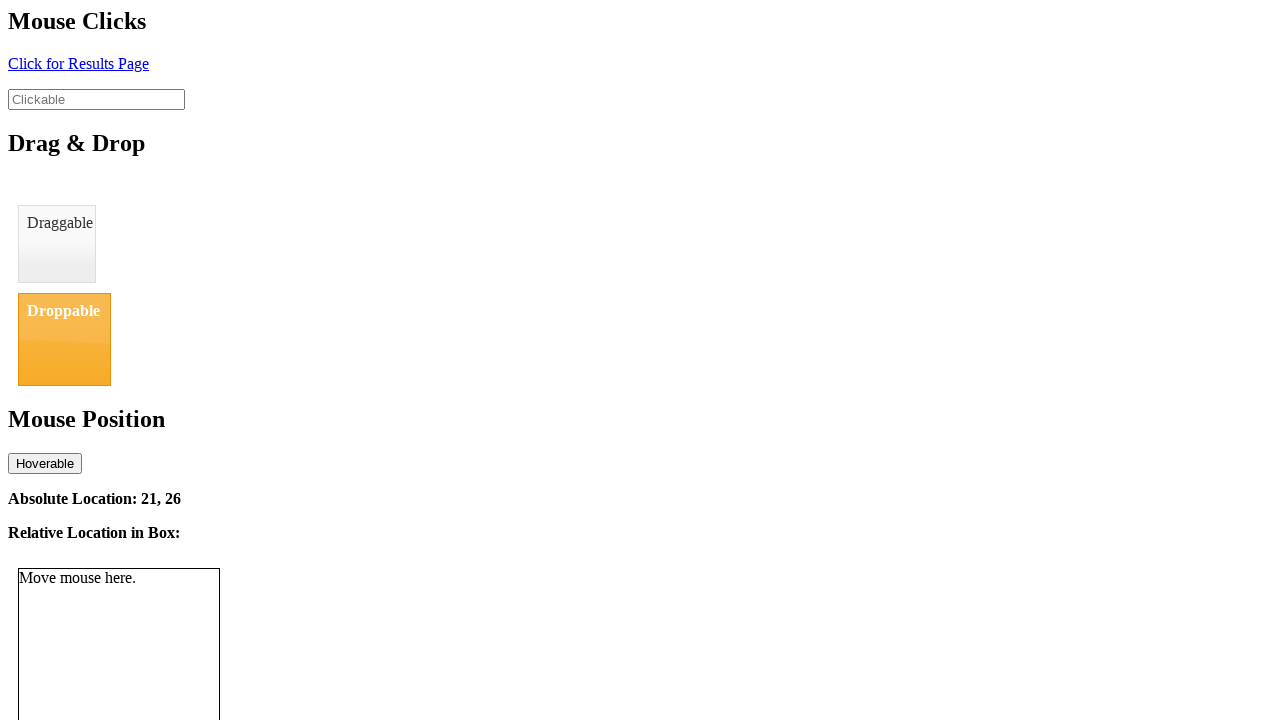